Tests the sorting functionality of a product offers table by clicking the first column header to sort, then navigates through paginated results to find and verify the price of "Rice" item

Starting URL: https://rahulshettyacademy.com/greenkart/#/offers

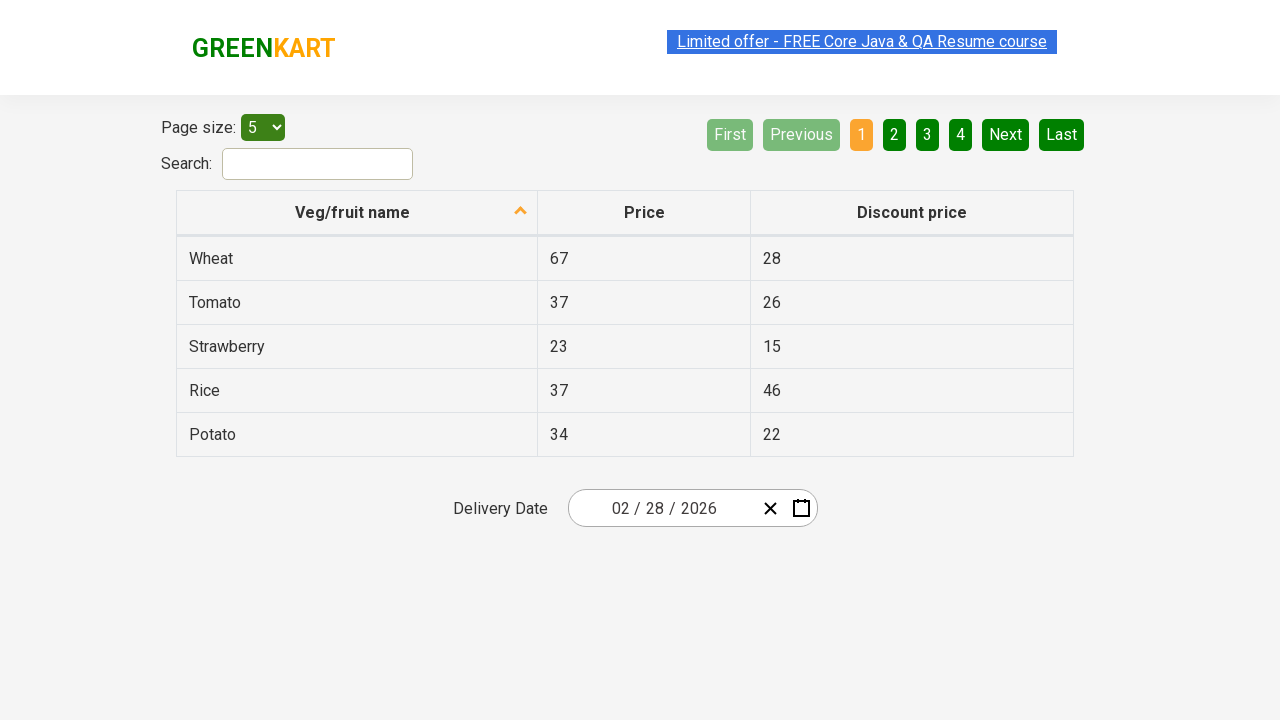

Clicked first column header to sort the product table at (357, 213) on xpath=//tr/th[1]
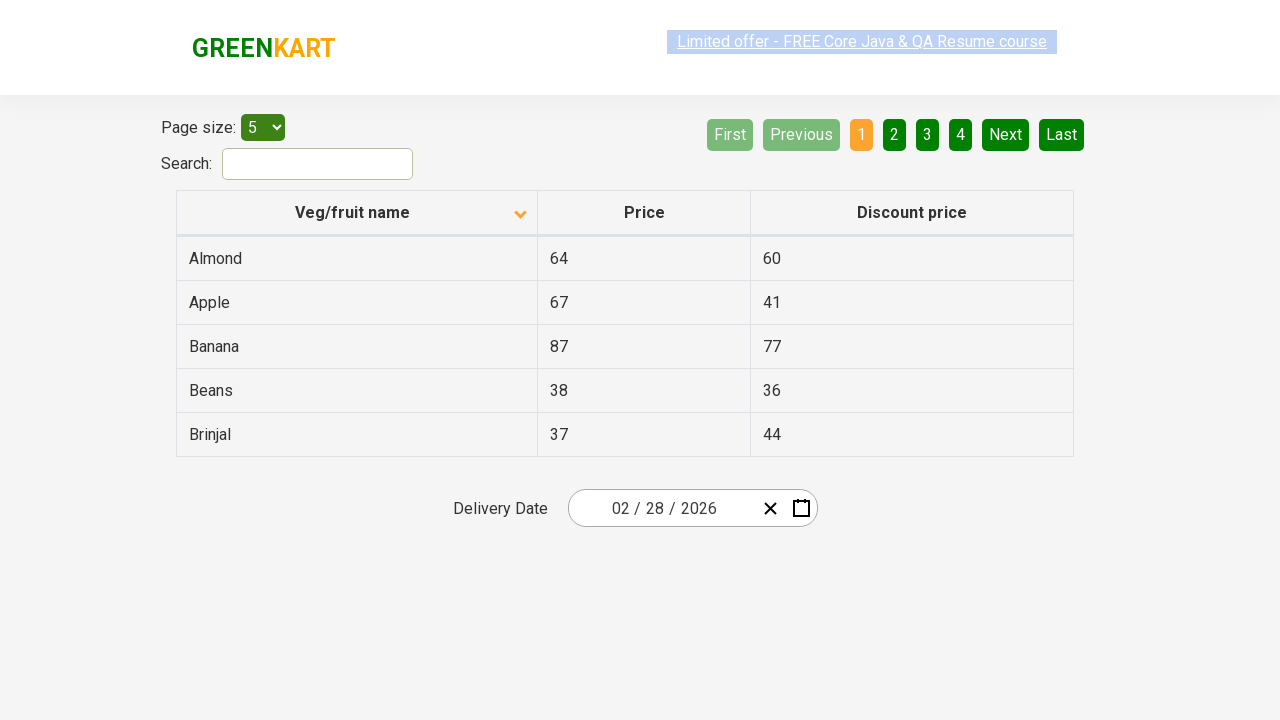

Table rows loaded and visible
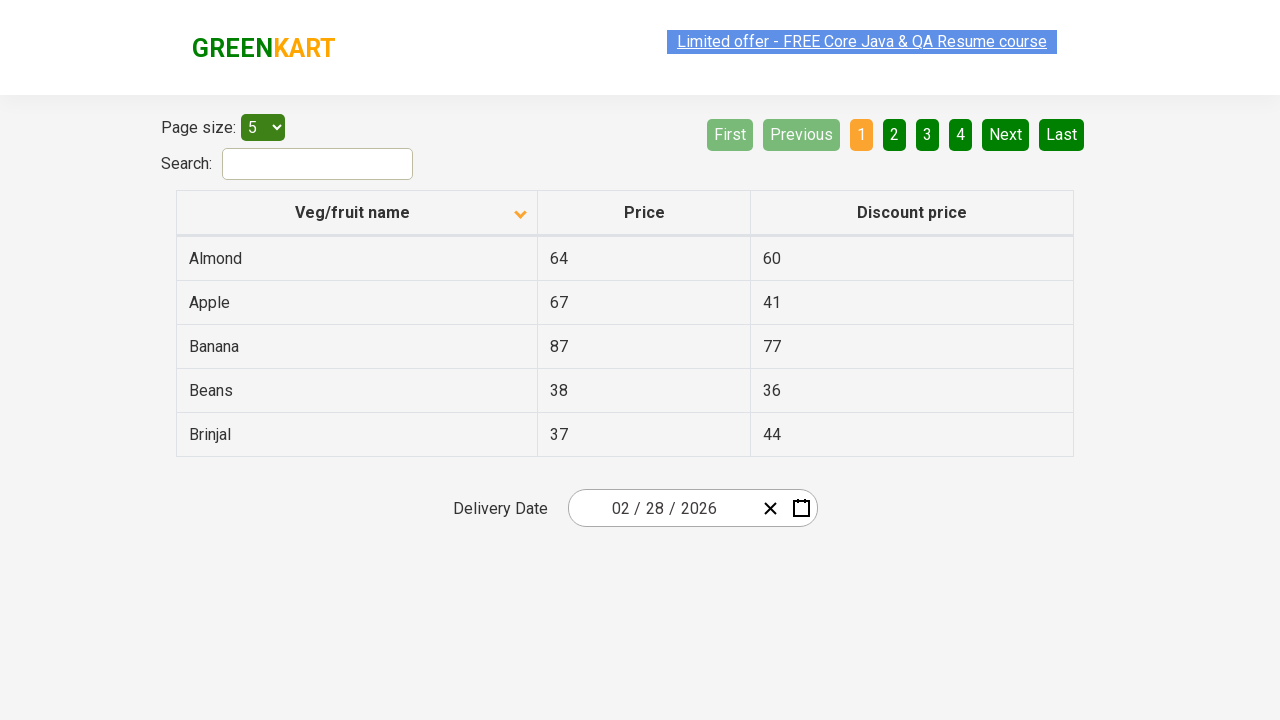

Clicked Next button to navigate to next page of results at (1006, 134) on [aria-label='Next']
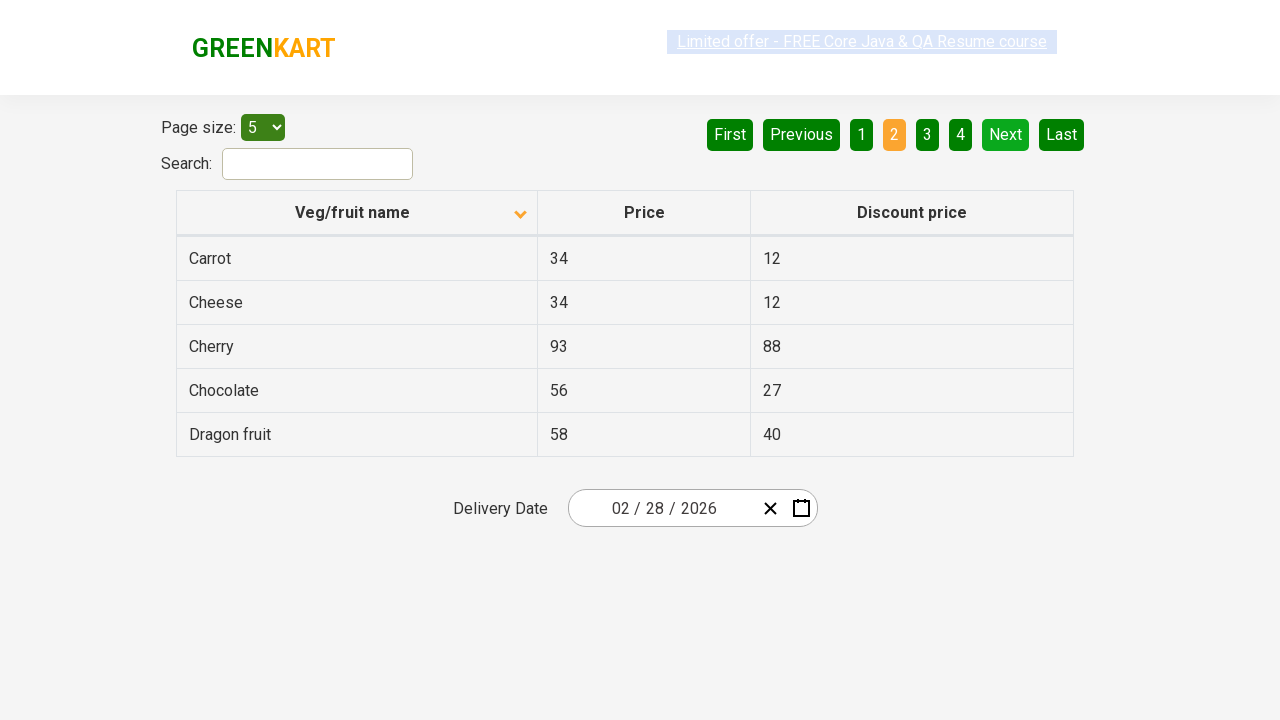

Waited for page transition to complete
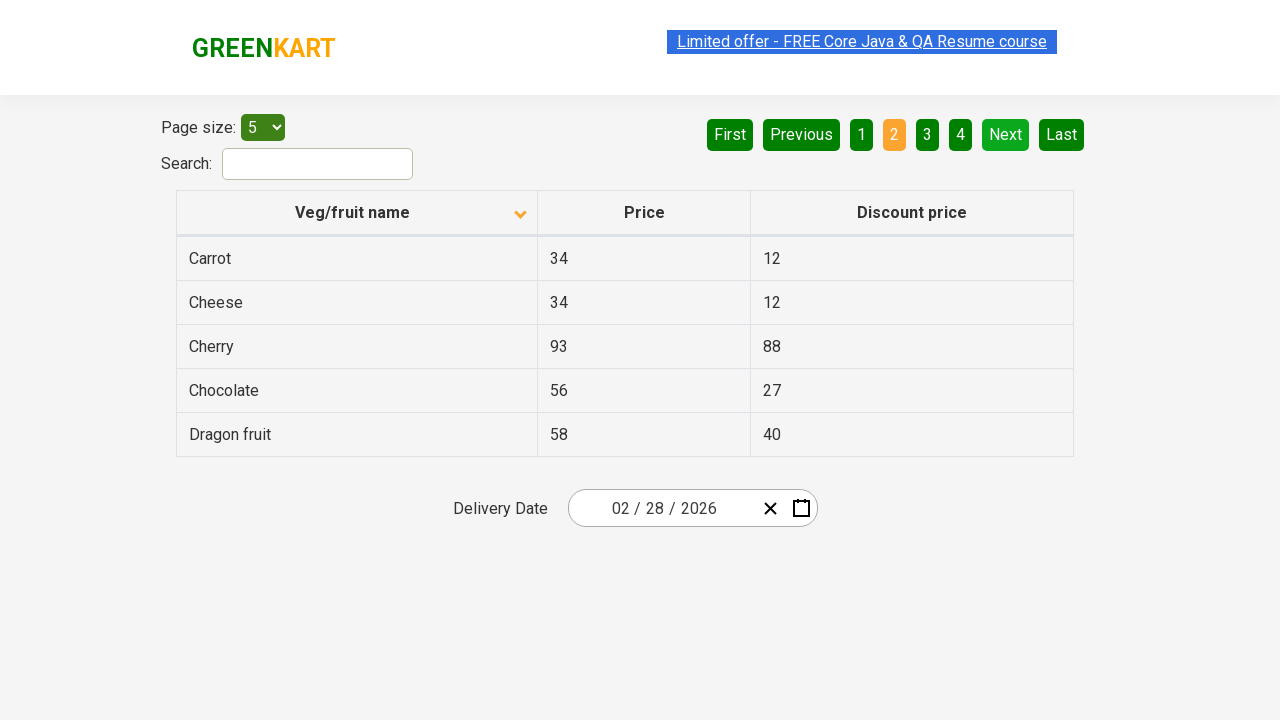

Clicked Next button to navigate to next page of results at (1006, 134) on [aria-label='Next']
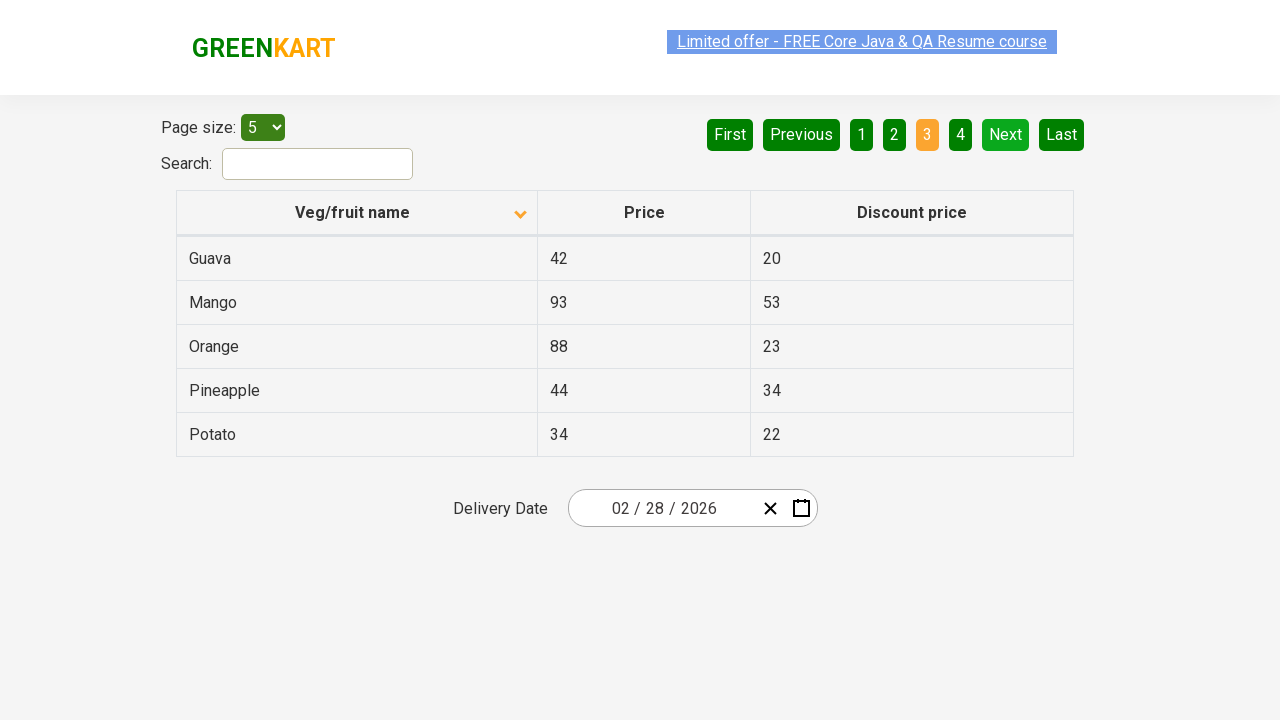

Waited for page transition to complete
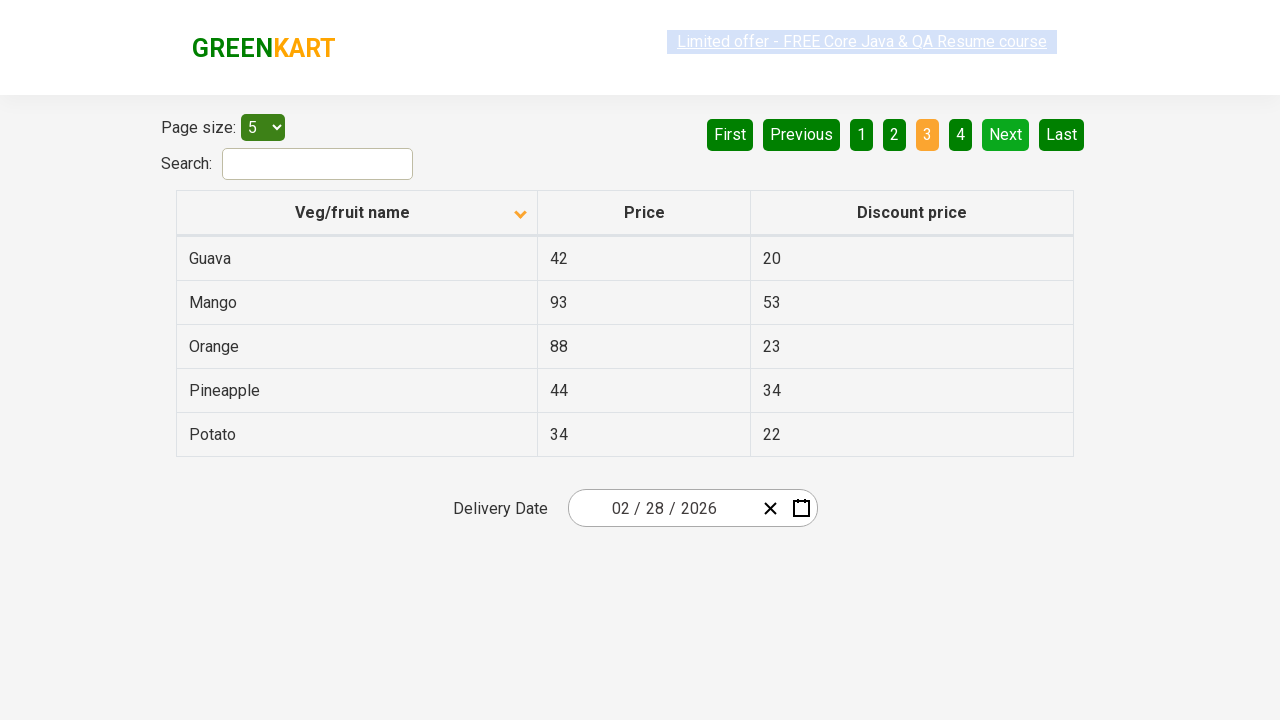

Clicked Next button to navigate to next page of results at (1006, 134) on [aria-label='Next']
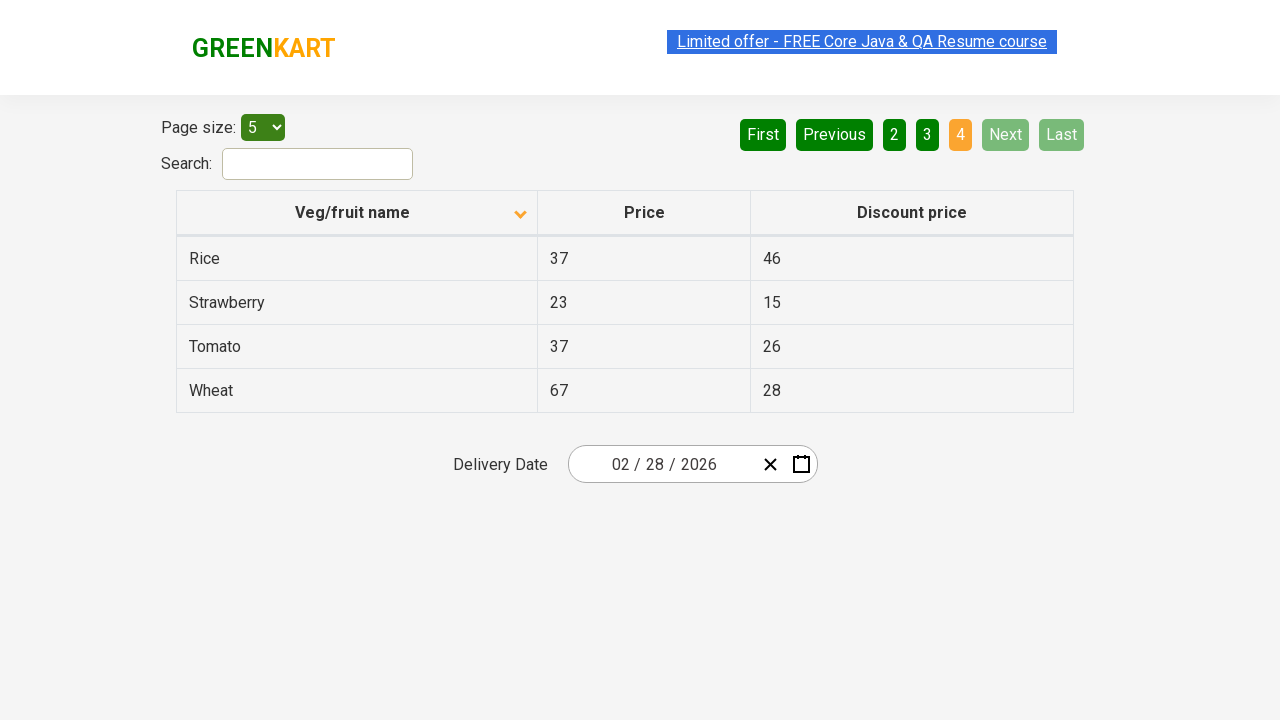

Waited for page transition to complete
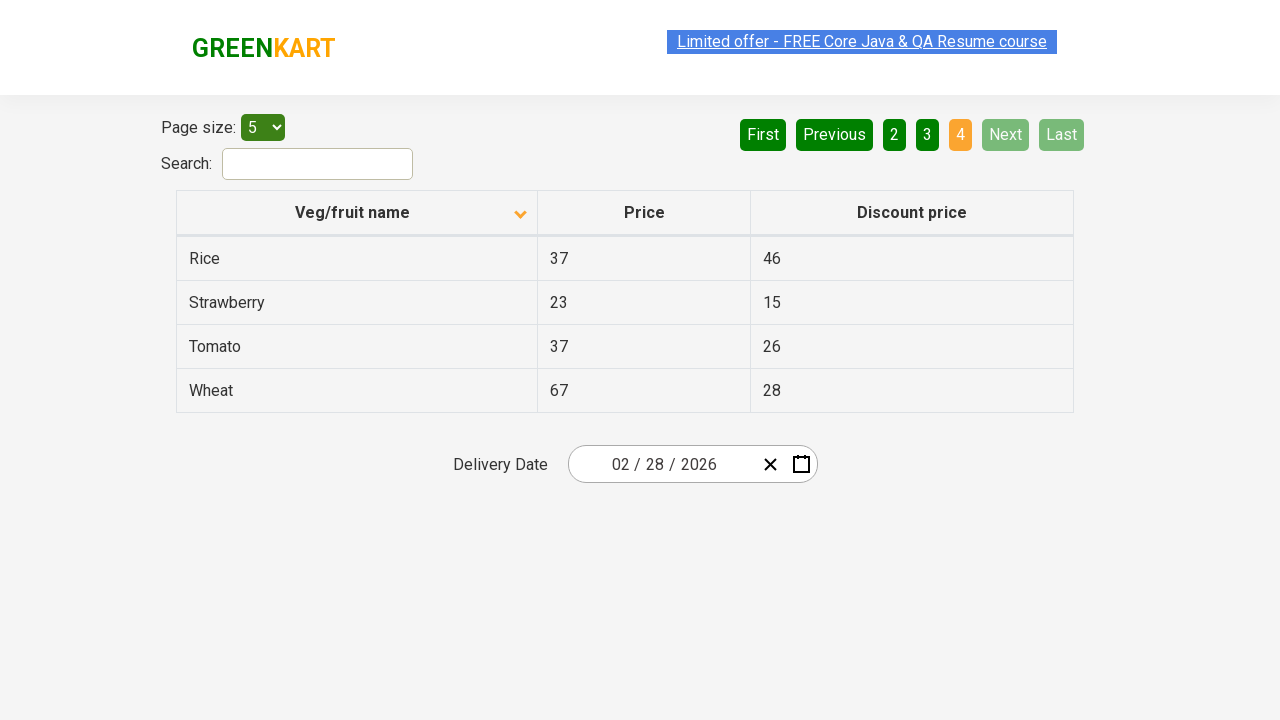

Found Rice item with price: 37
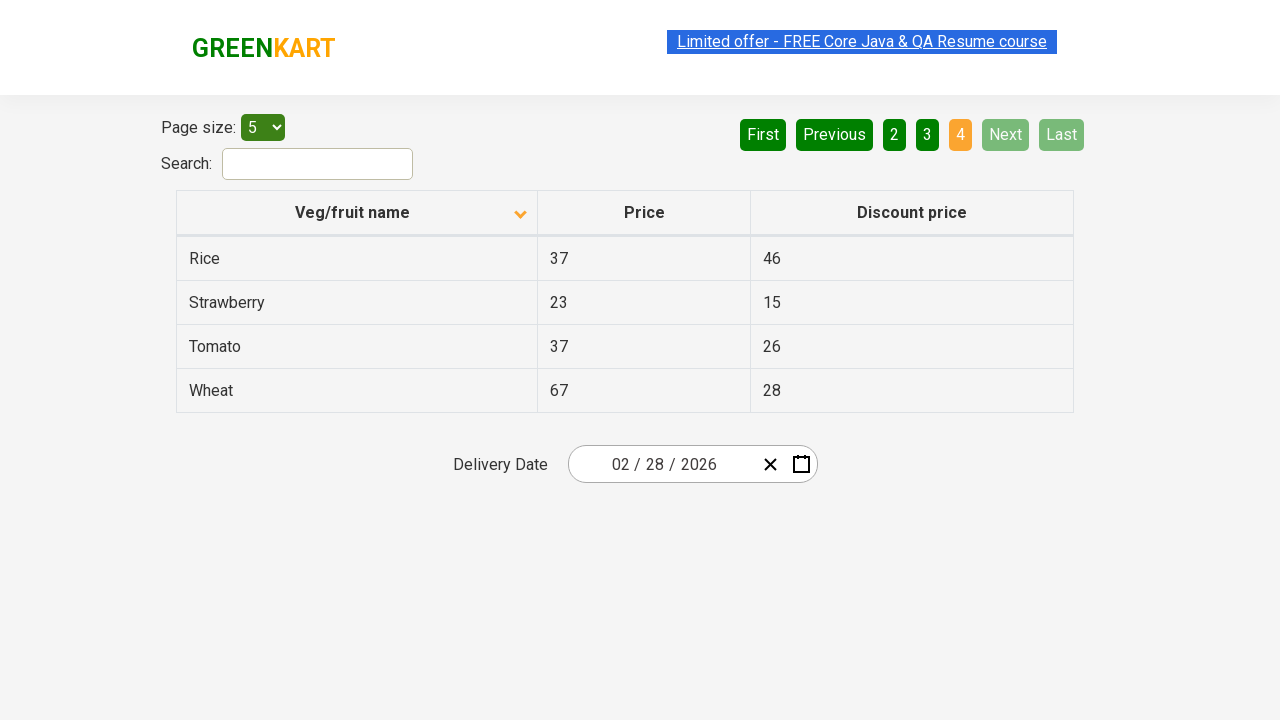

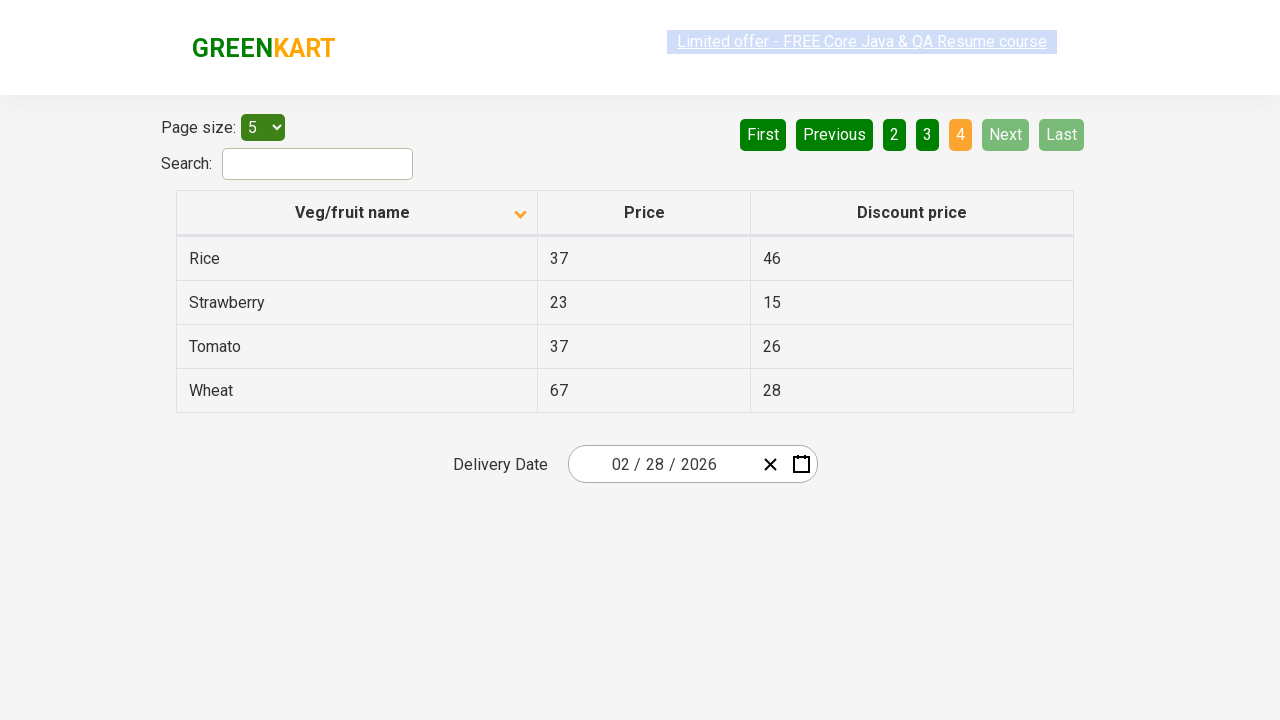